Waits for a price to reach $100, books an item, then solves a mathematical captcha by calculating a formula and submitting the answer

Starting URL: http://suninjuly.github.io/explicit_wait2.html

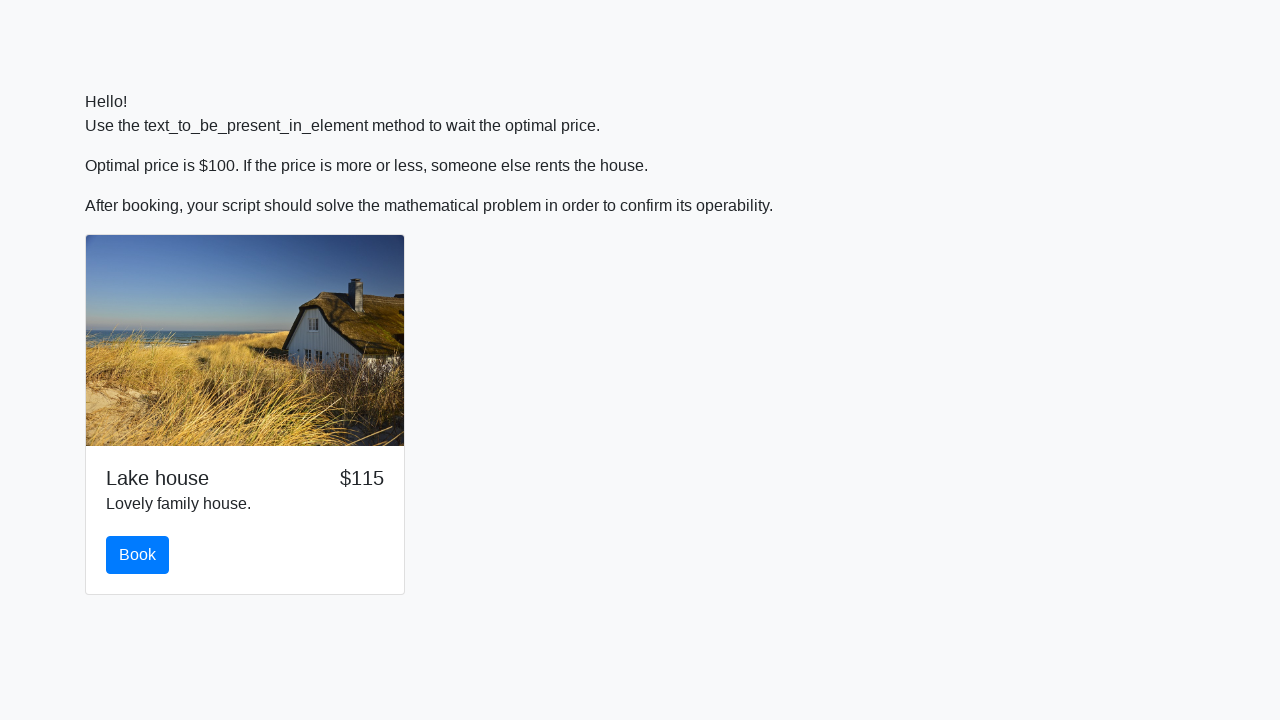

Waited for price to reach $100
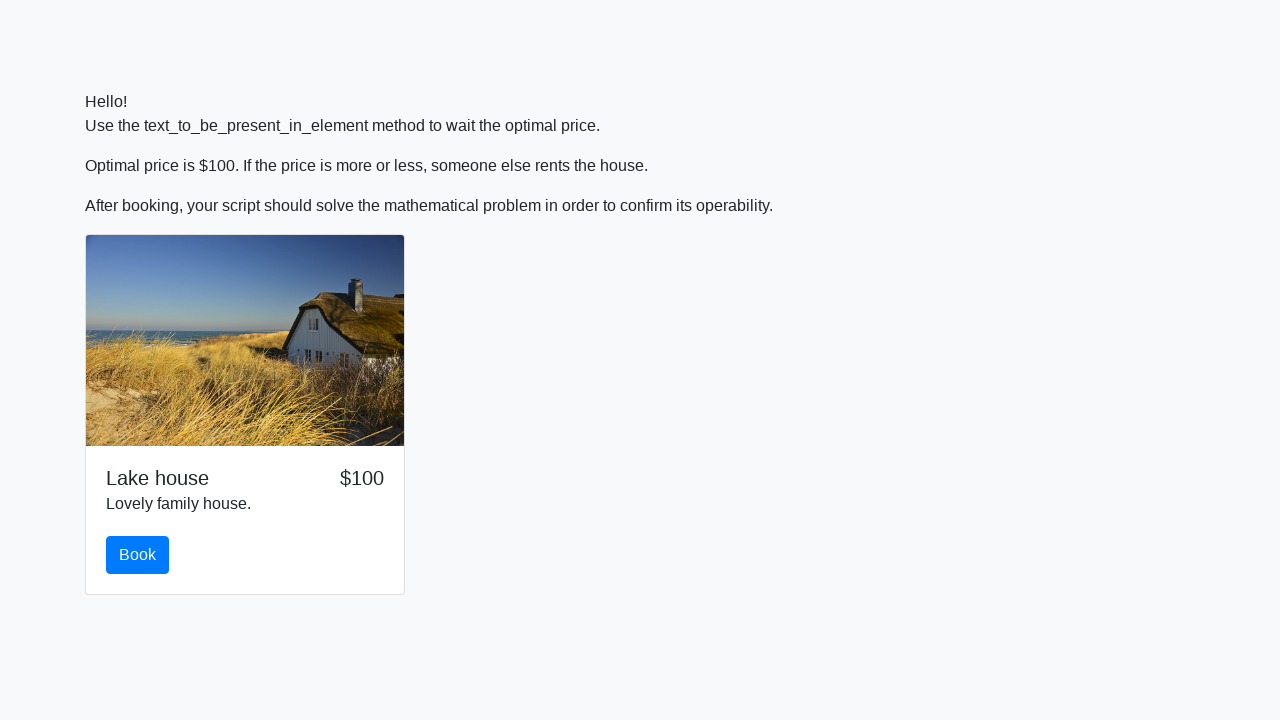

Clicked the book button at (138, 555) on #book
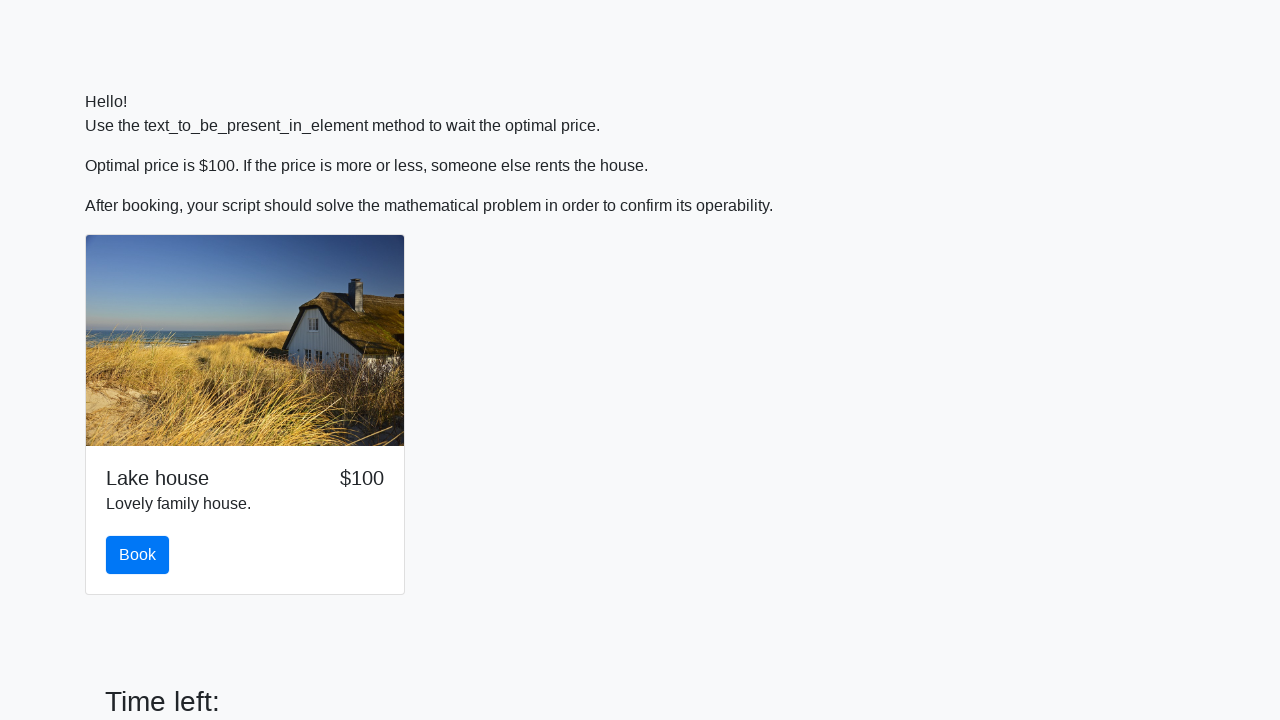

Math problem input field appeared
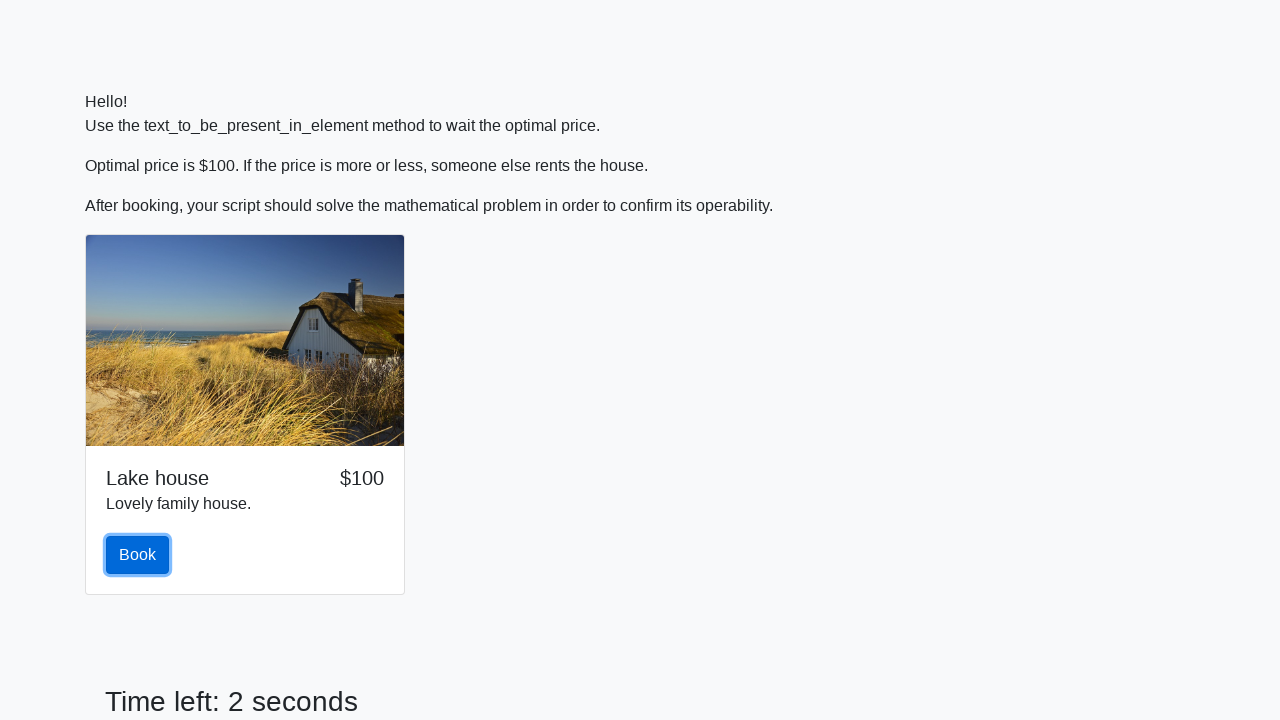

Extracted math problem value: 469
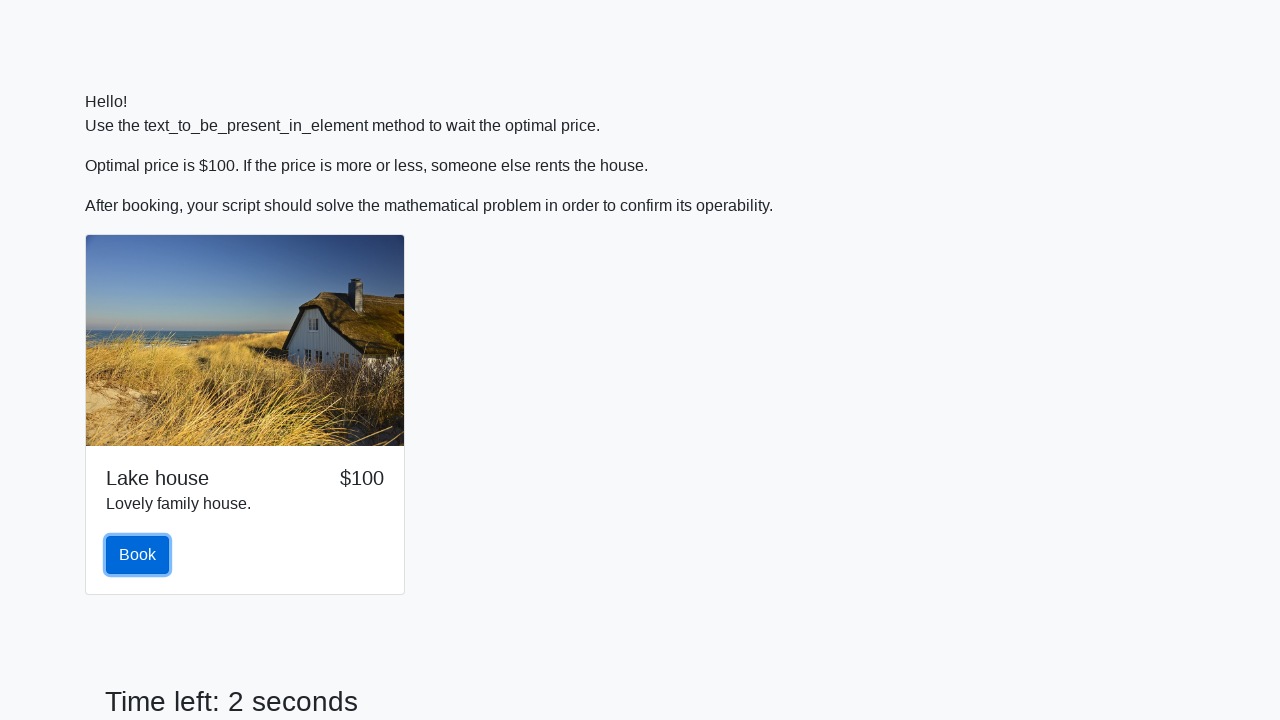

Calculated answer: 2.242833895432044
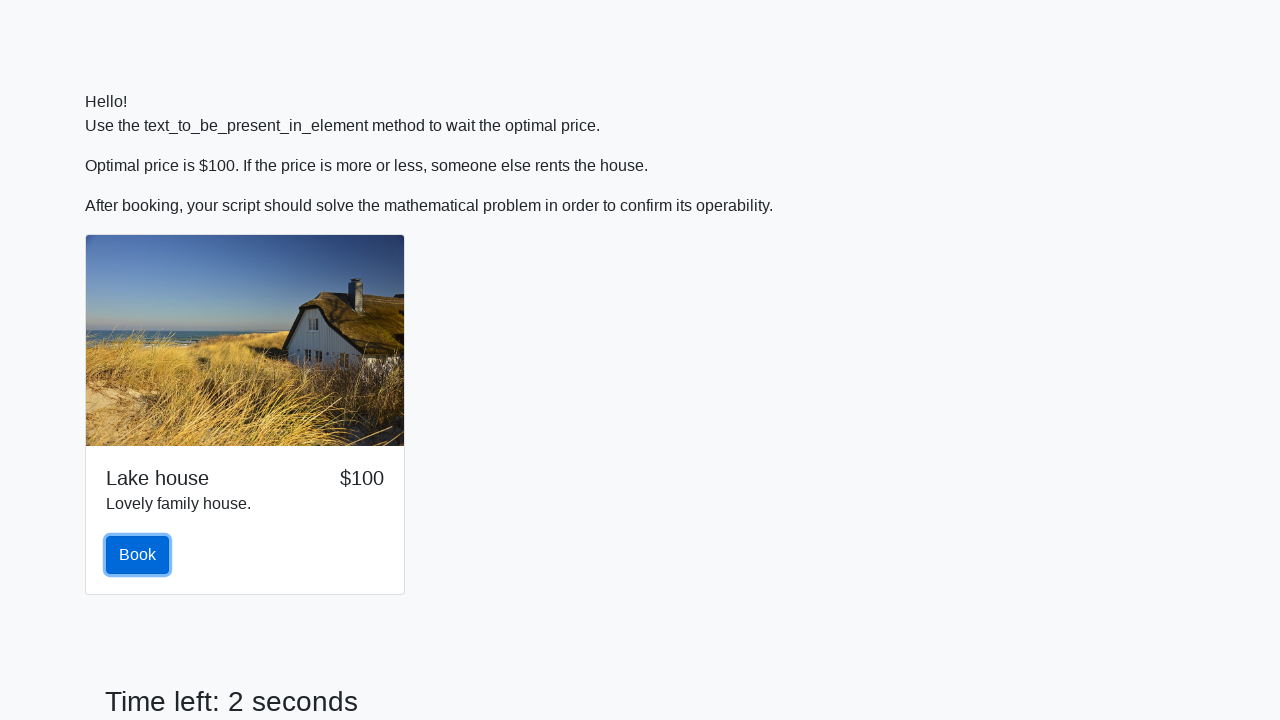

Filled in the calculated answer on #answer
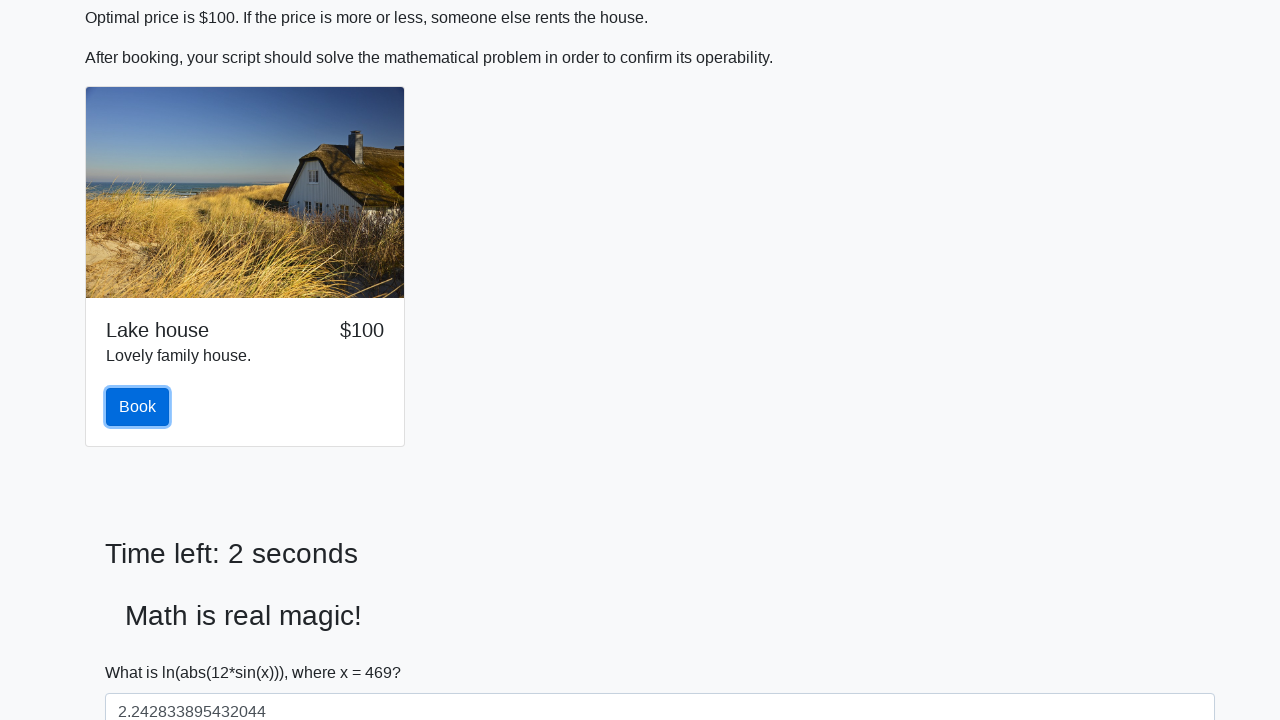

Clicked solve button to submit answer at (143, 651) on #solve
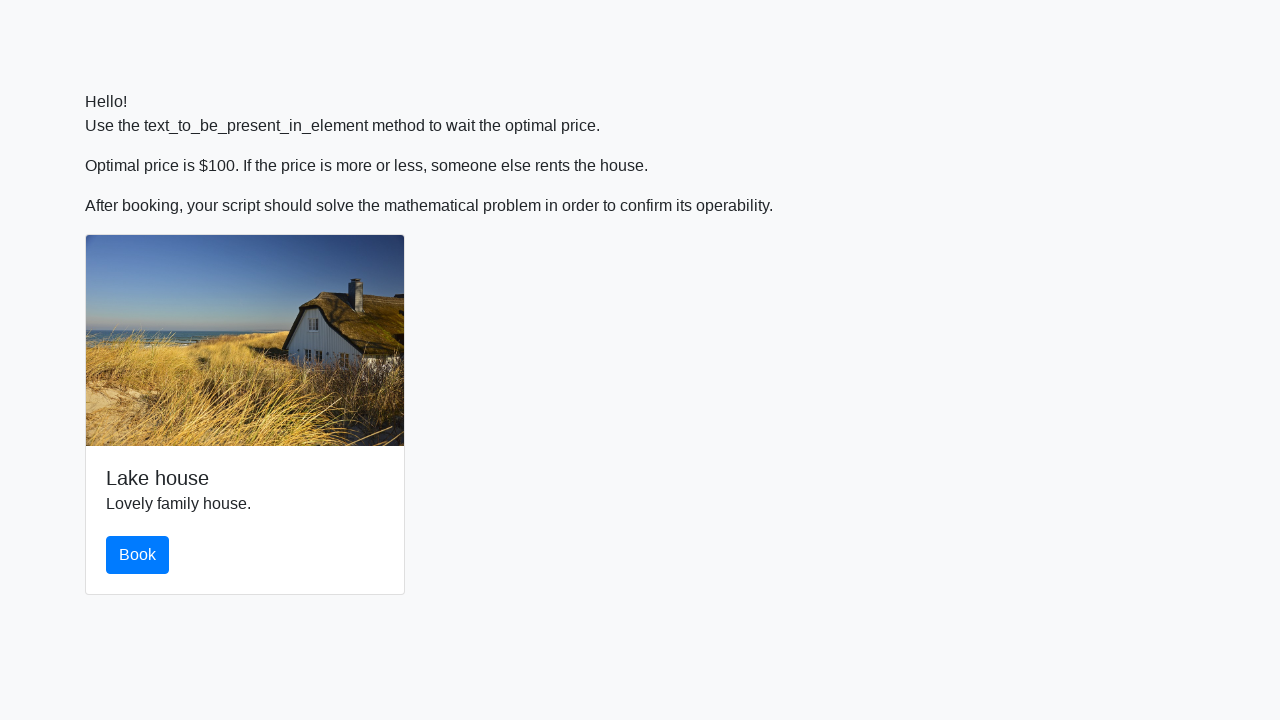

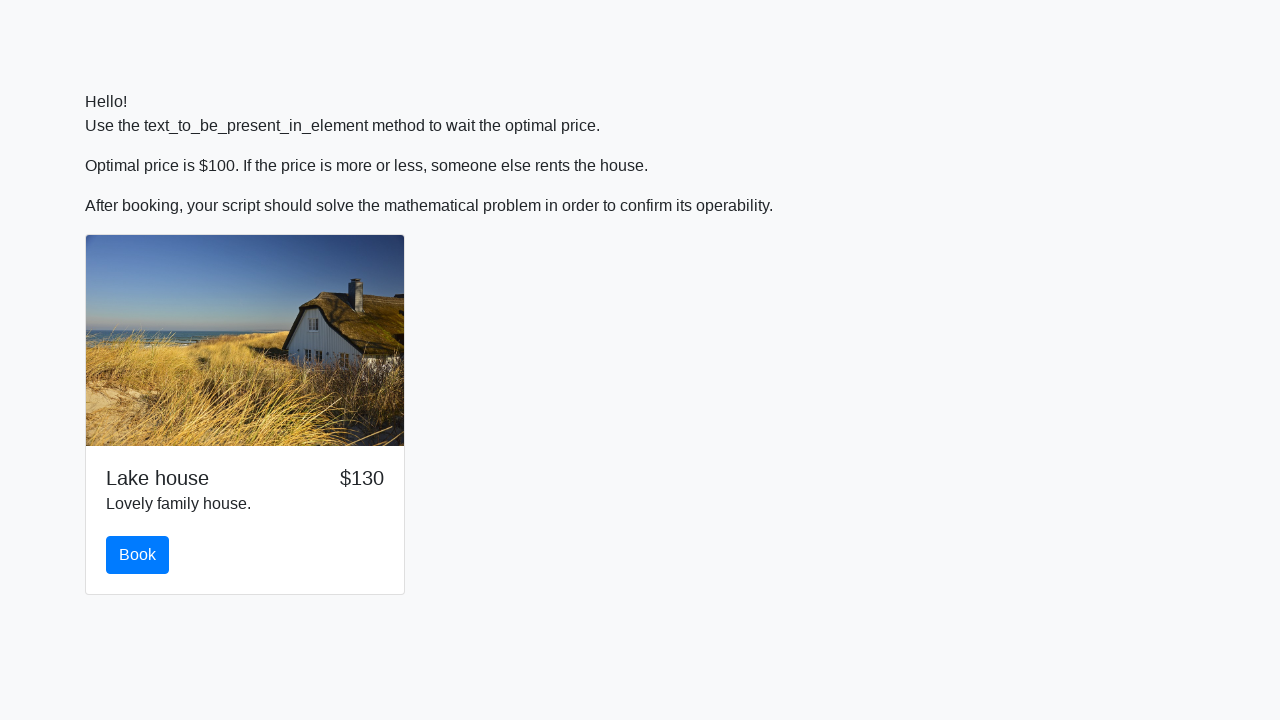